Tests dropdown handling functionality by navigating to a dropdown demo page, selecting options from various dropdowns (country code, country, state, city, quantity), clicking a radio button, and submitting the form.

Starting URL: https://demoapps.qspiders.com/ui?scenario=1

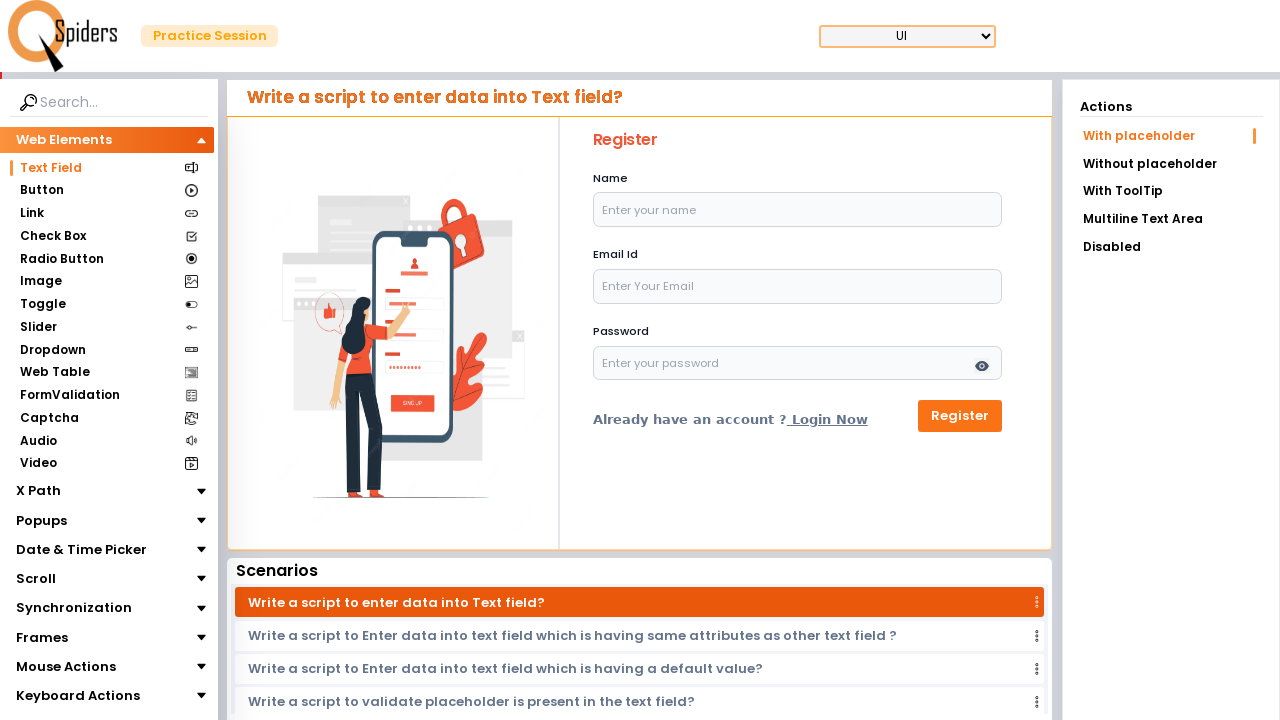

Clicked dropdown link to navigate to dropdown demo page at (106, 350) on a[href='/ui/dropdown']
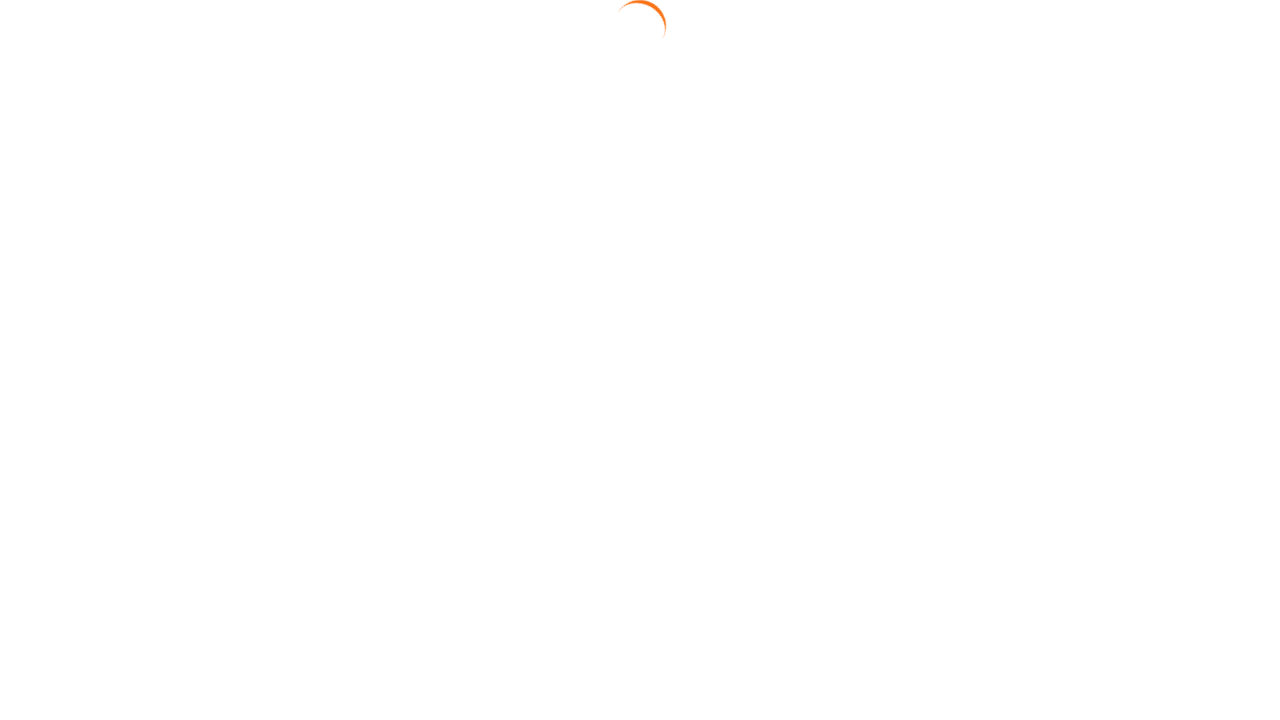

Dropdown page loaded and country code field is visible
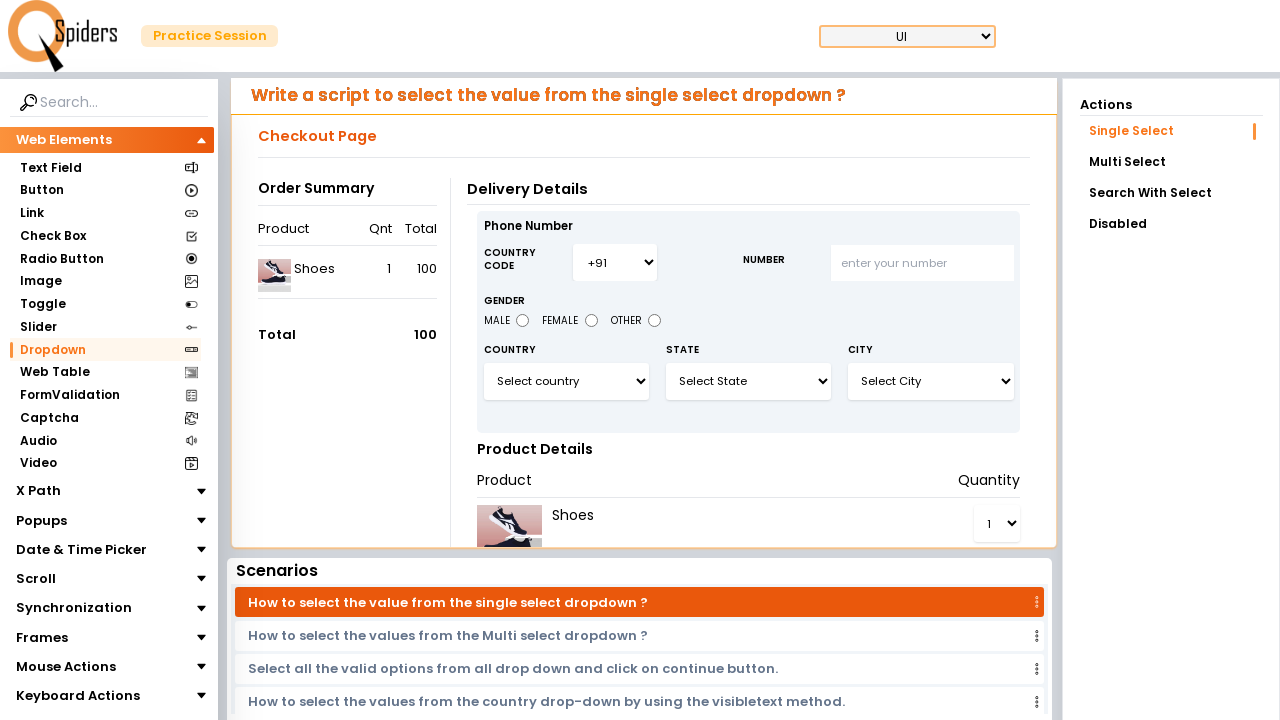

Selected country code +91 from dropdown on #country_code
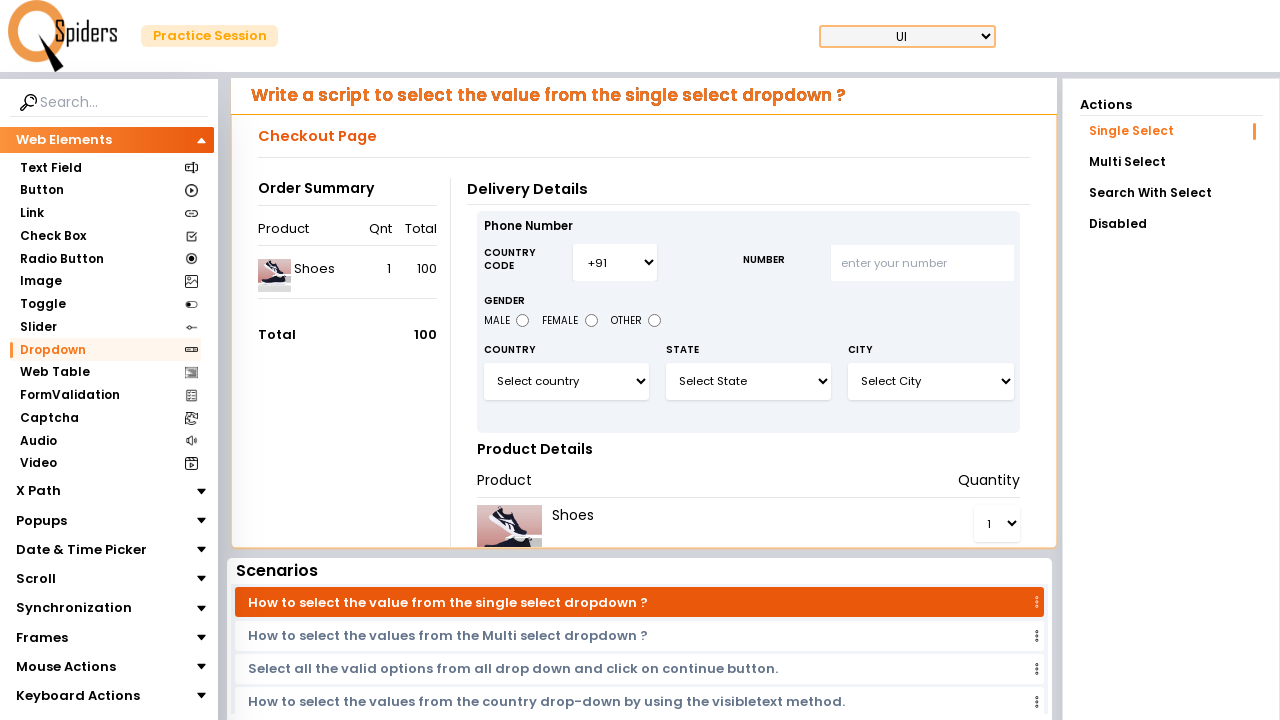

Clicked male radio button at (523, 320) on #male
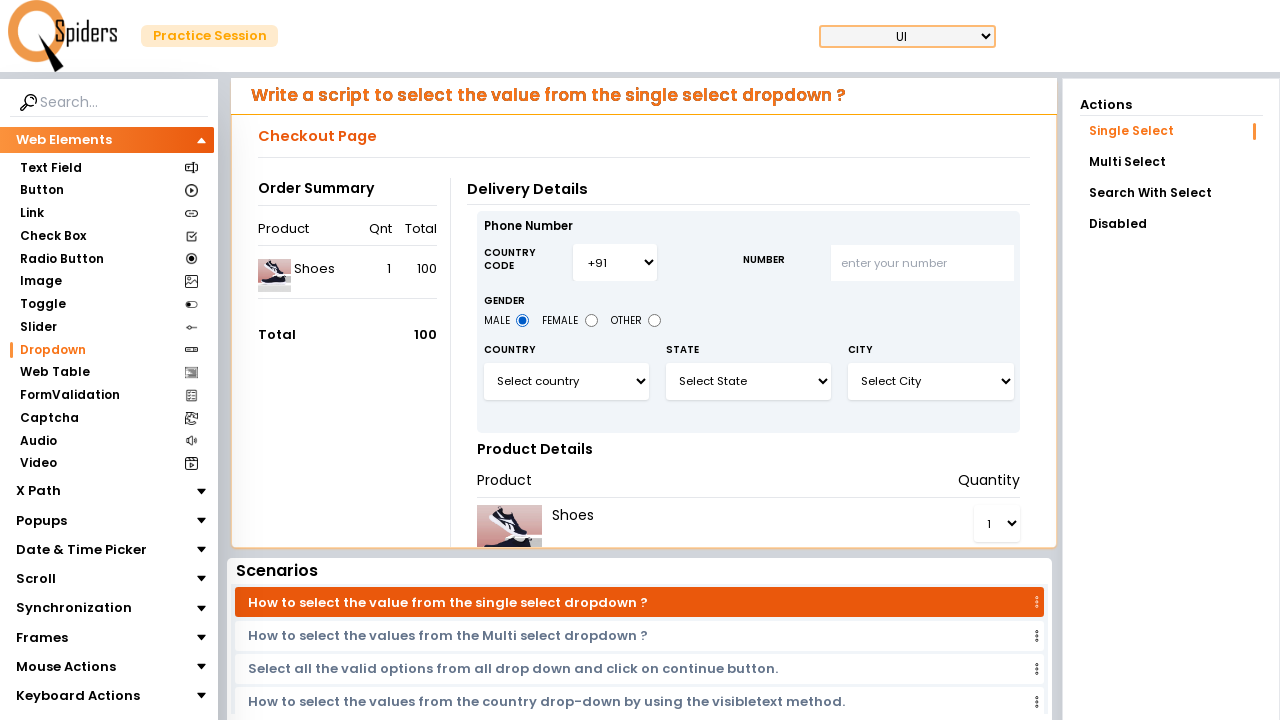

Selected India from country dropdown on #select3
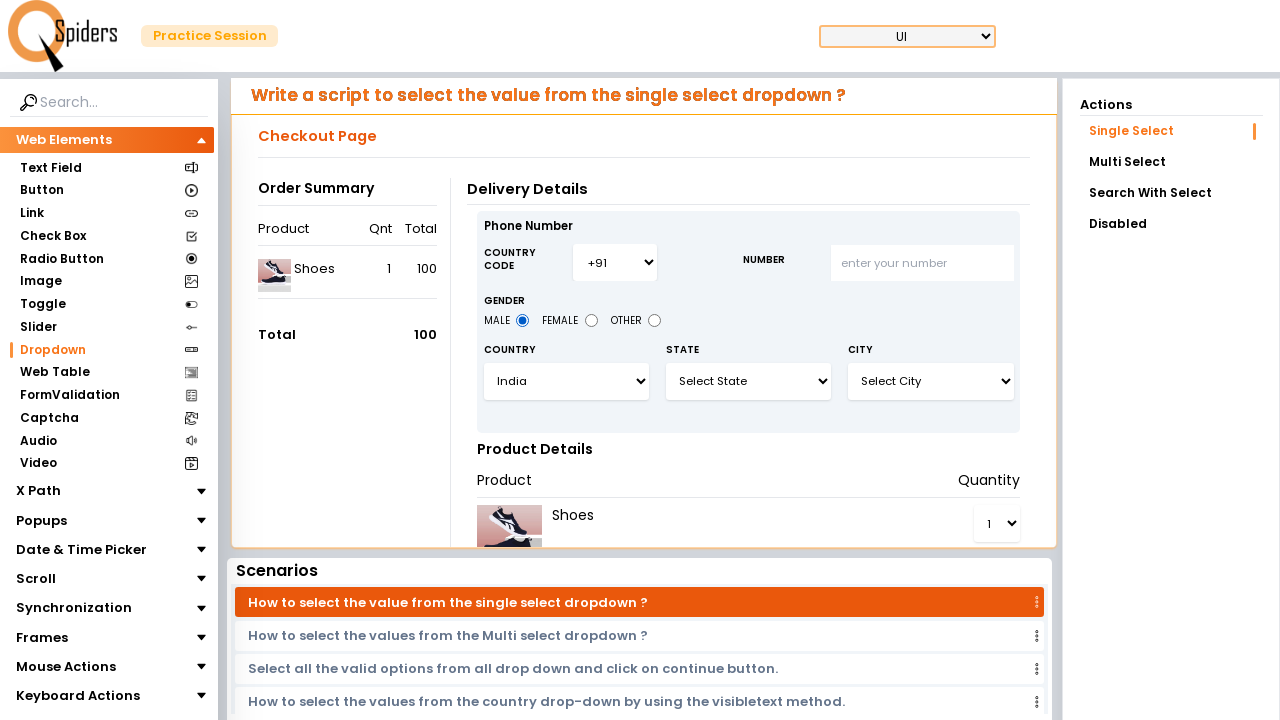

Selected state by index 18 on #select5
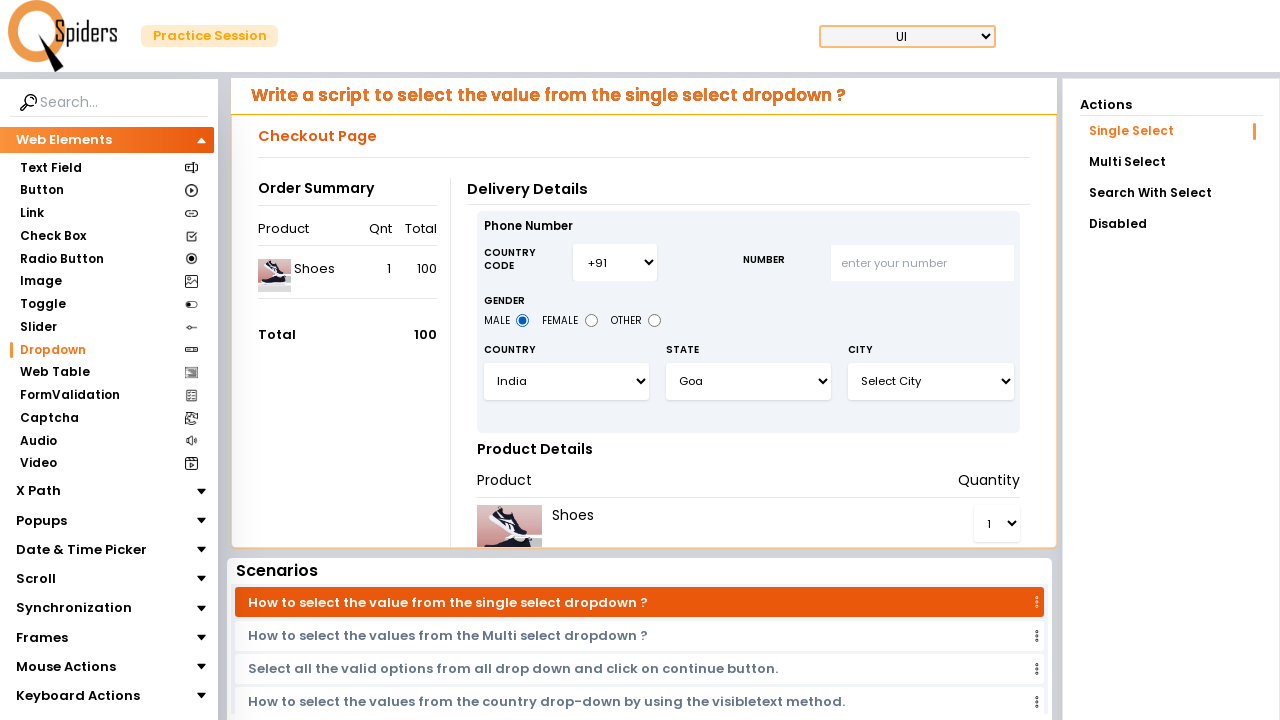

Selected city by index 2 on select:has(option:text('Select City'))
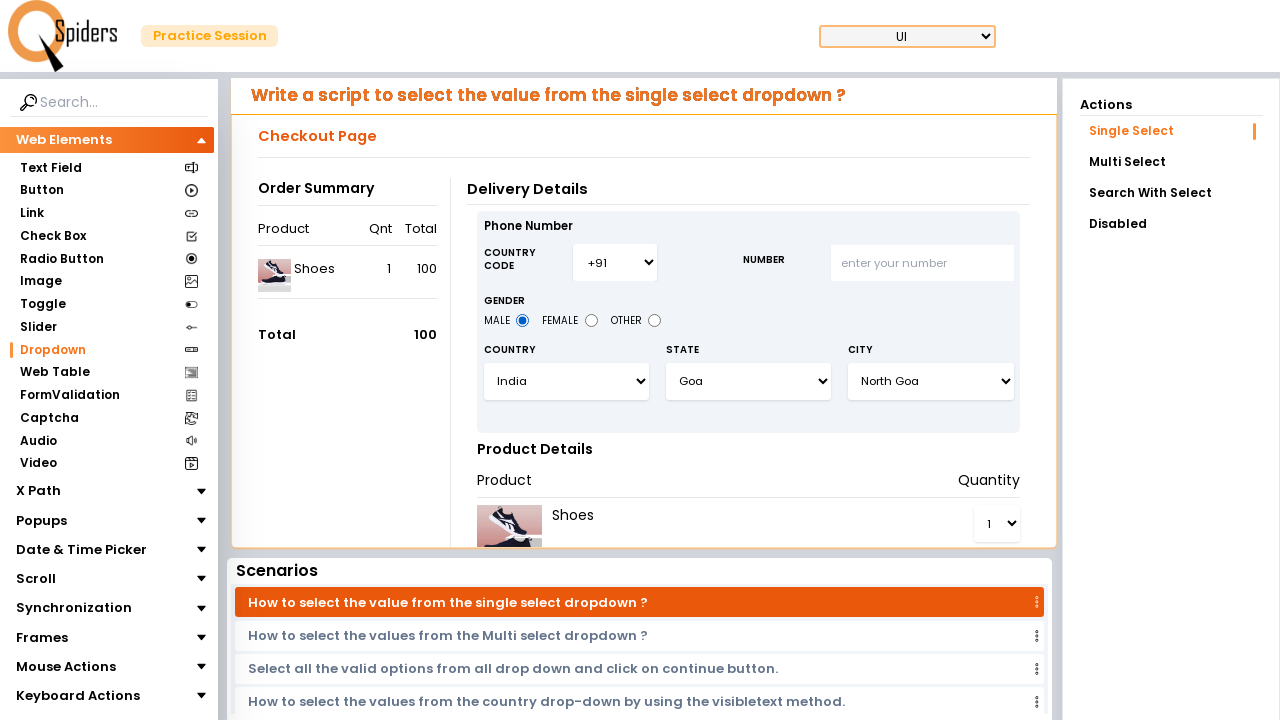

Selected quantity by index 2 on #select7
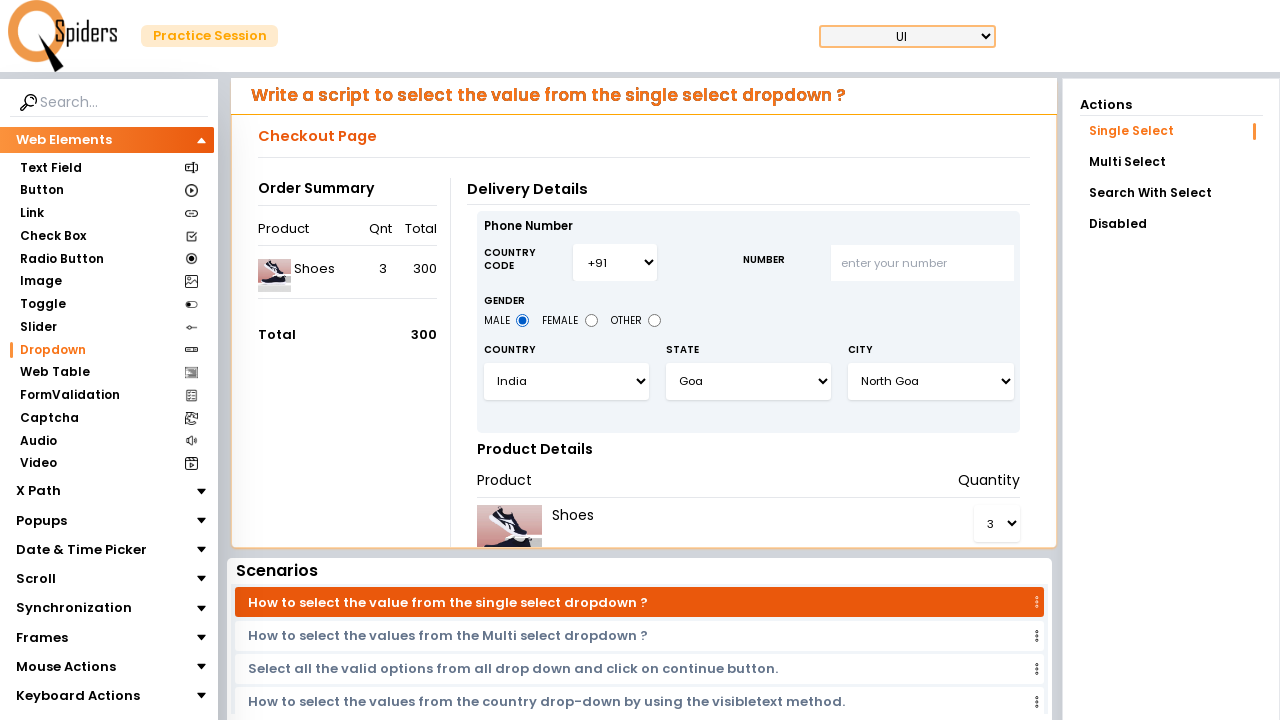

Clicked continue button to submit form at (975, 511) on #continuebtn
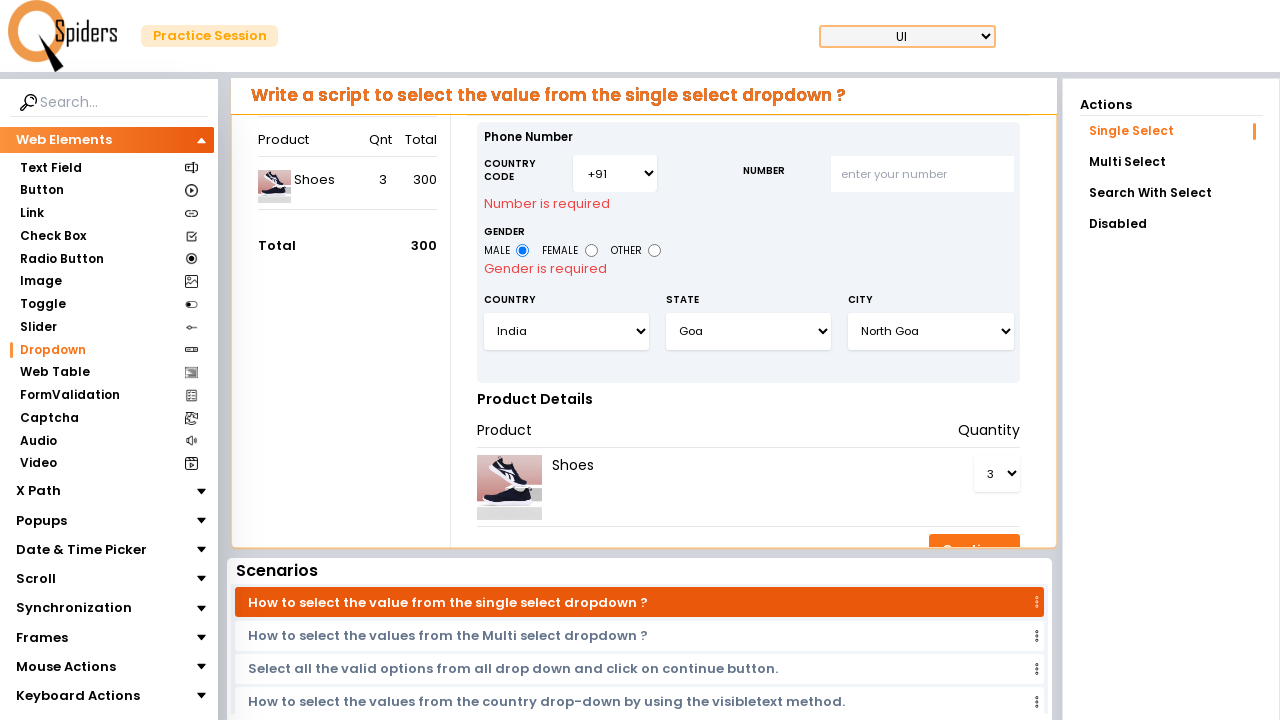

Page transition completed and network is idle
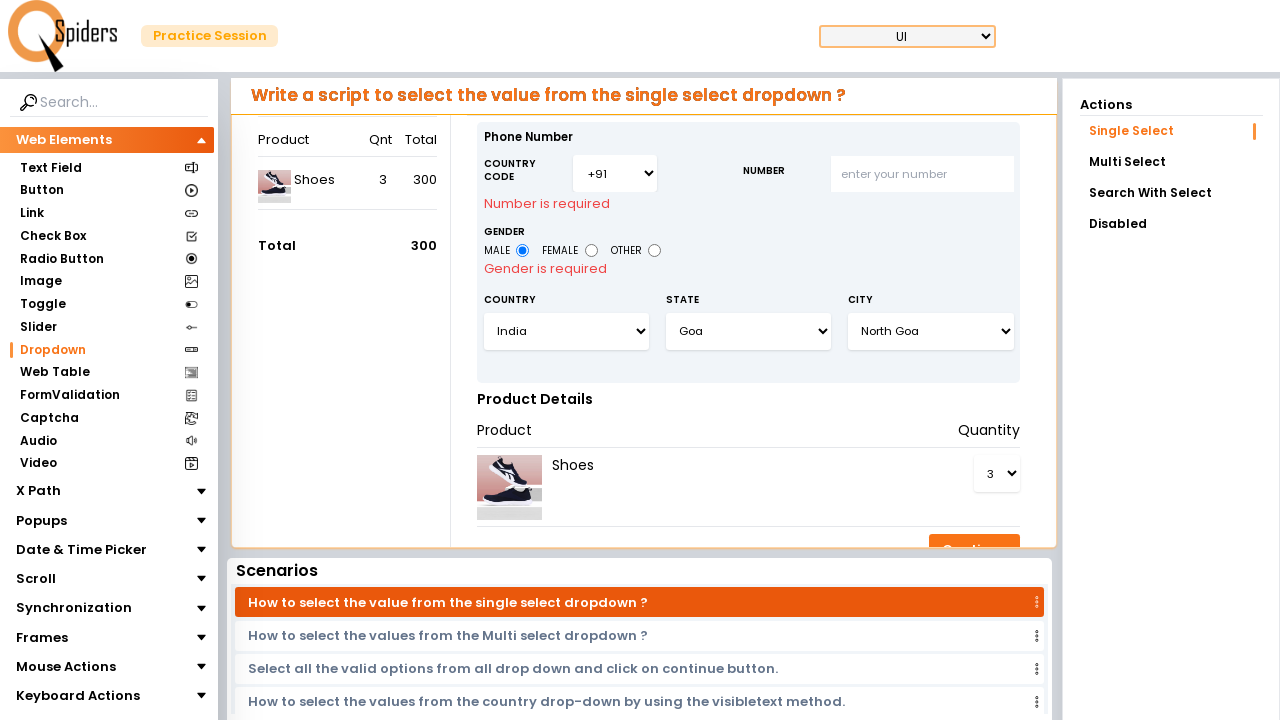

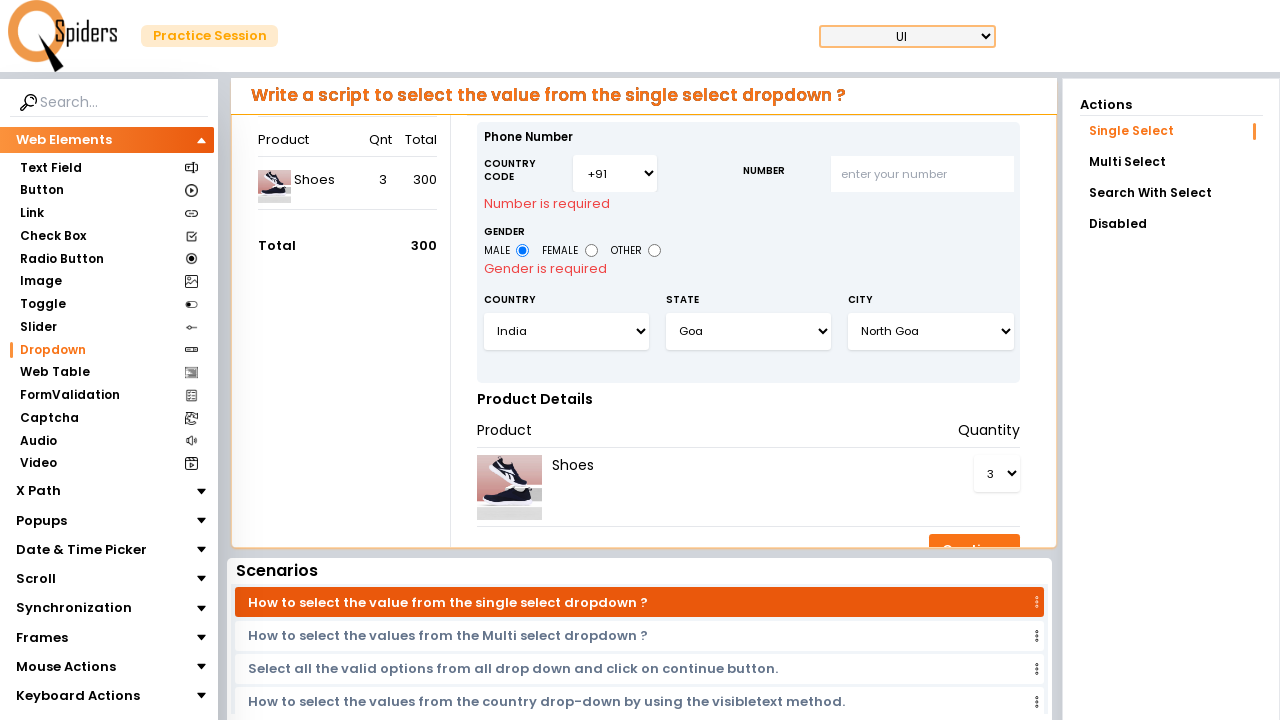